Tests navigation on The Internet Herokuapp by clicking on the A/B Testing link, reading the header and paragraph text, then clicking on a Selenium link

Starting URL: https://the-internet.herokuapp.com

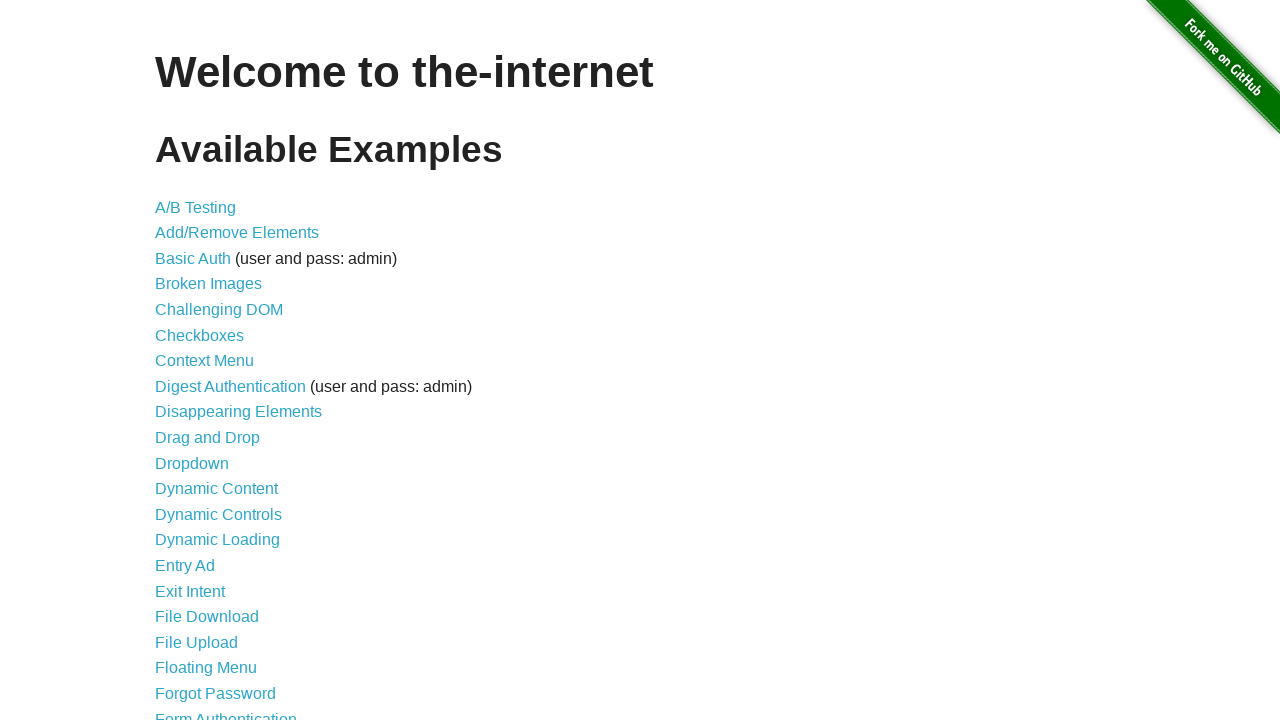

Clicked on the A/B Testing link at (196, 207) on xpath=//a[contains(text(),'A/B')]
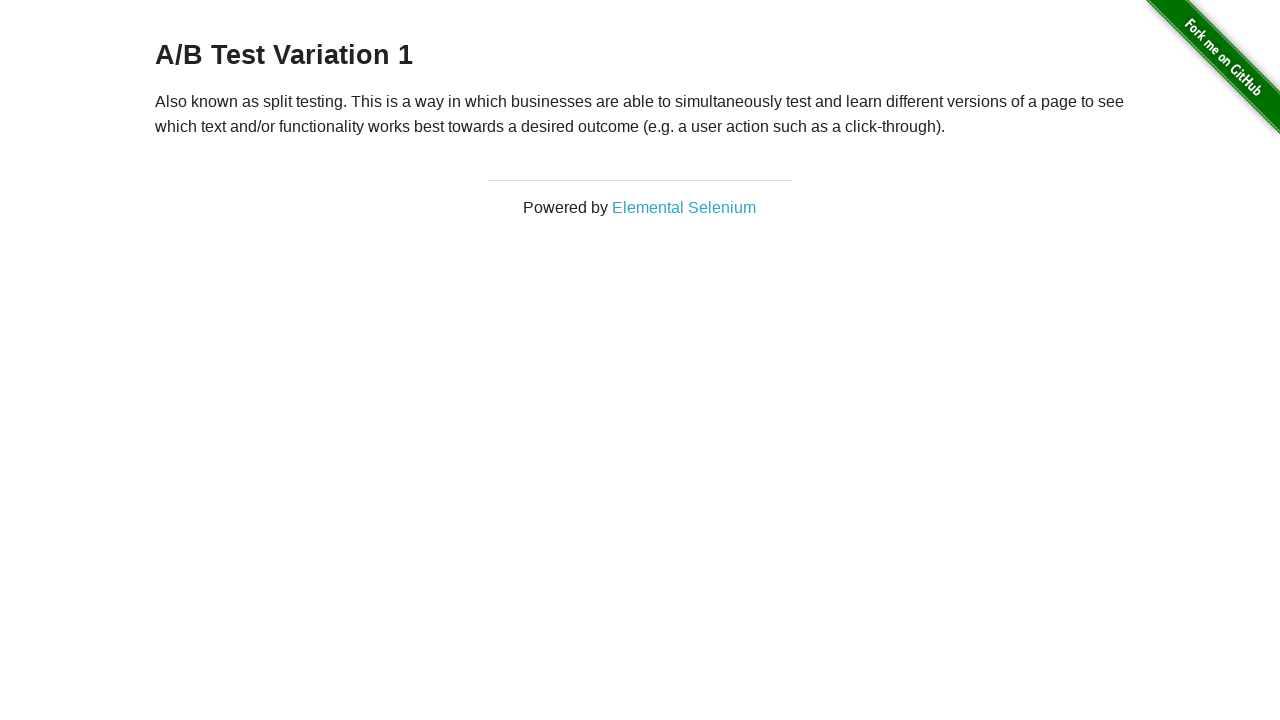

Waited for h3 header to load
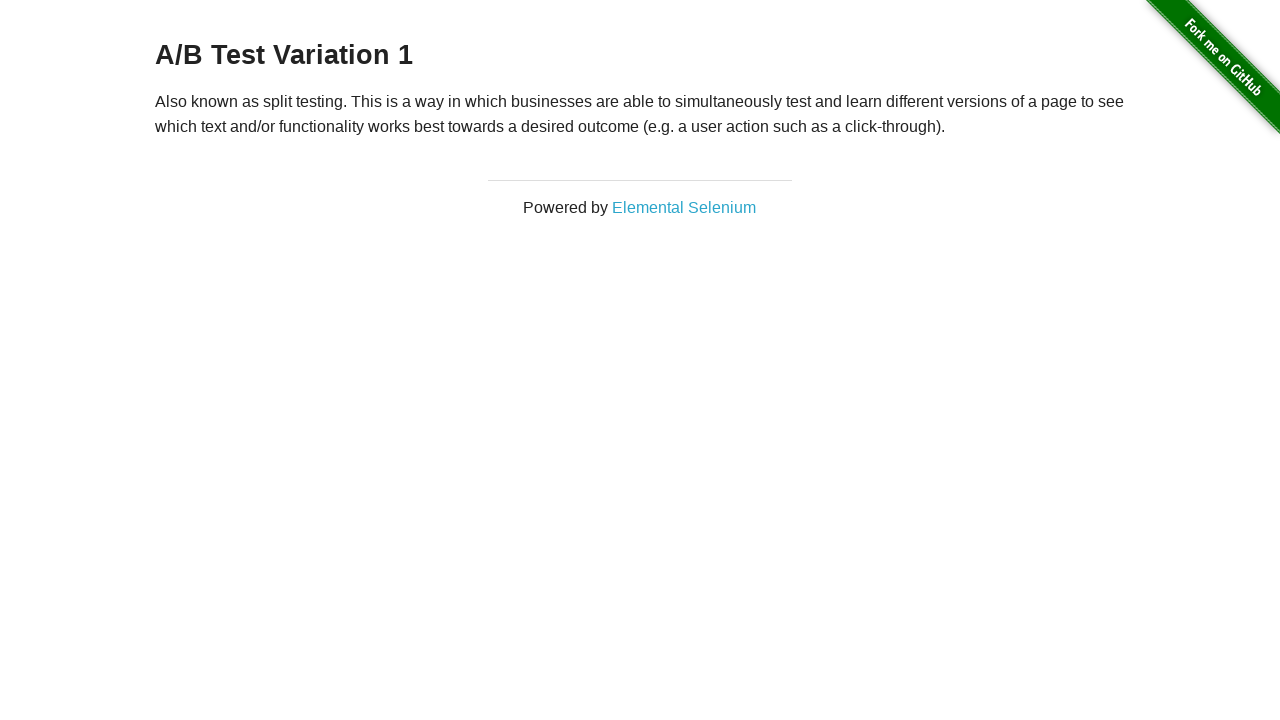

Retrieved header text content
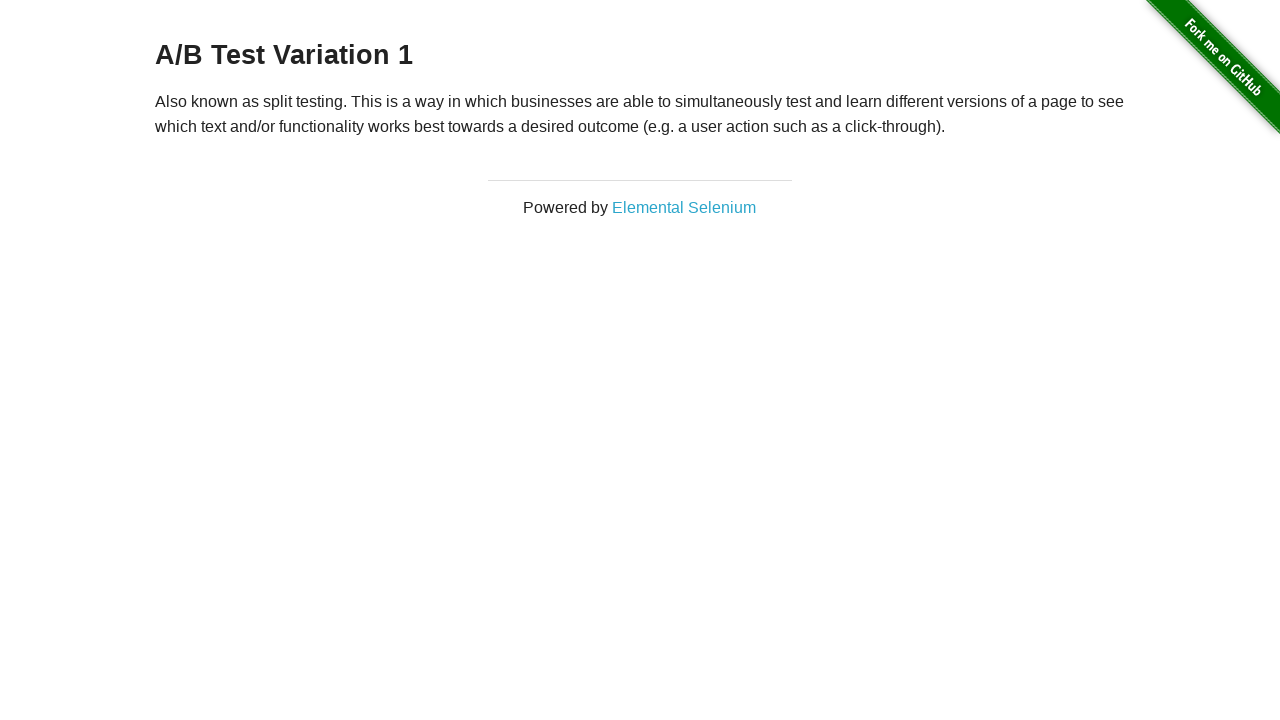

Retrieved paragraph text content
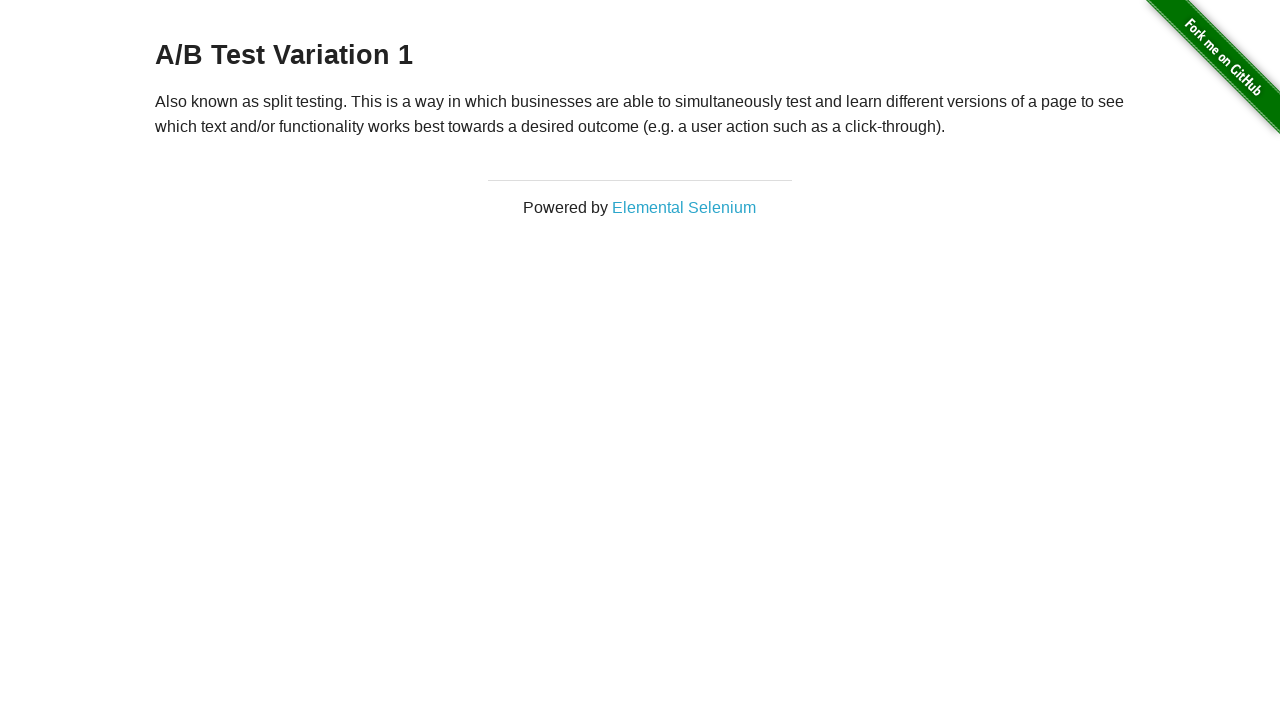

Clicked on the Selenium link at (684, 207) on xpath=//a[contains(text(),'Selenium')]
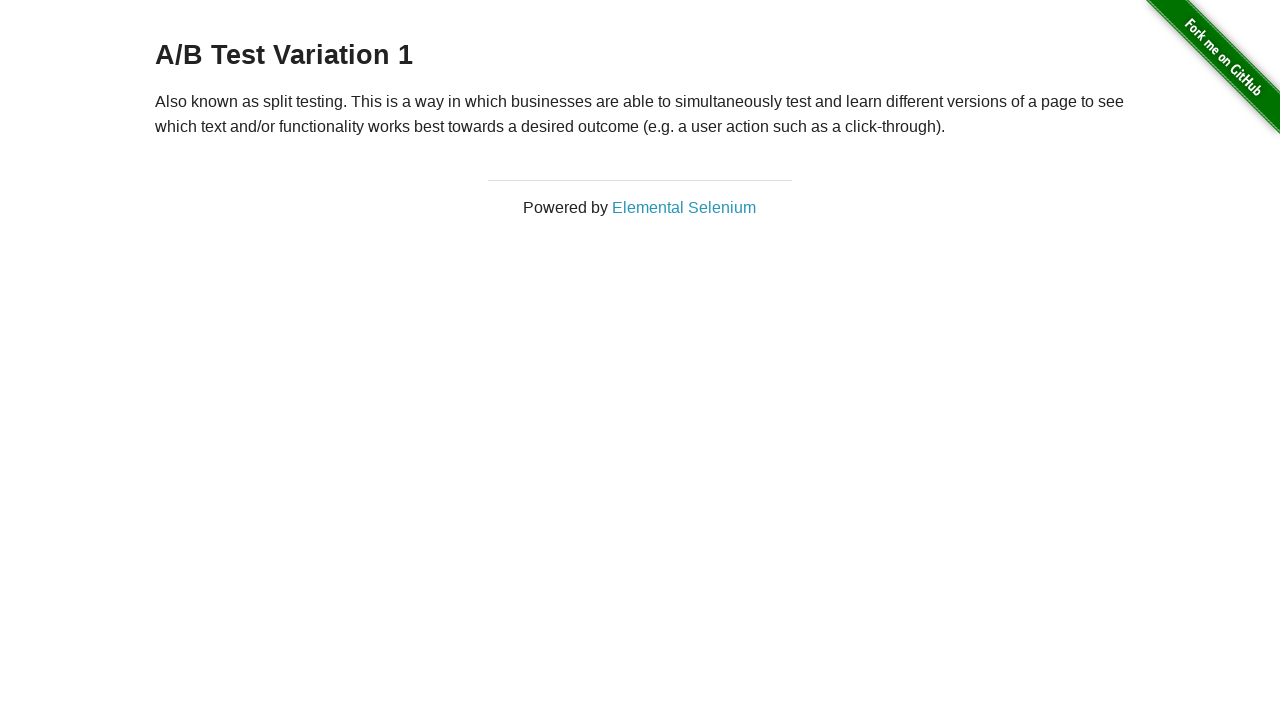

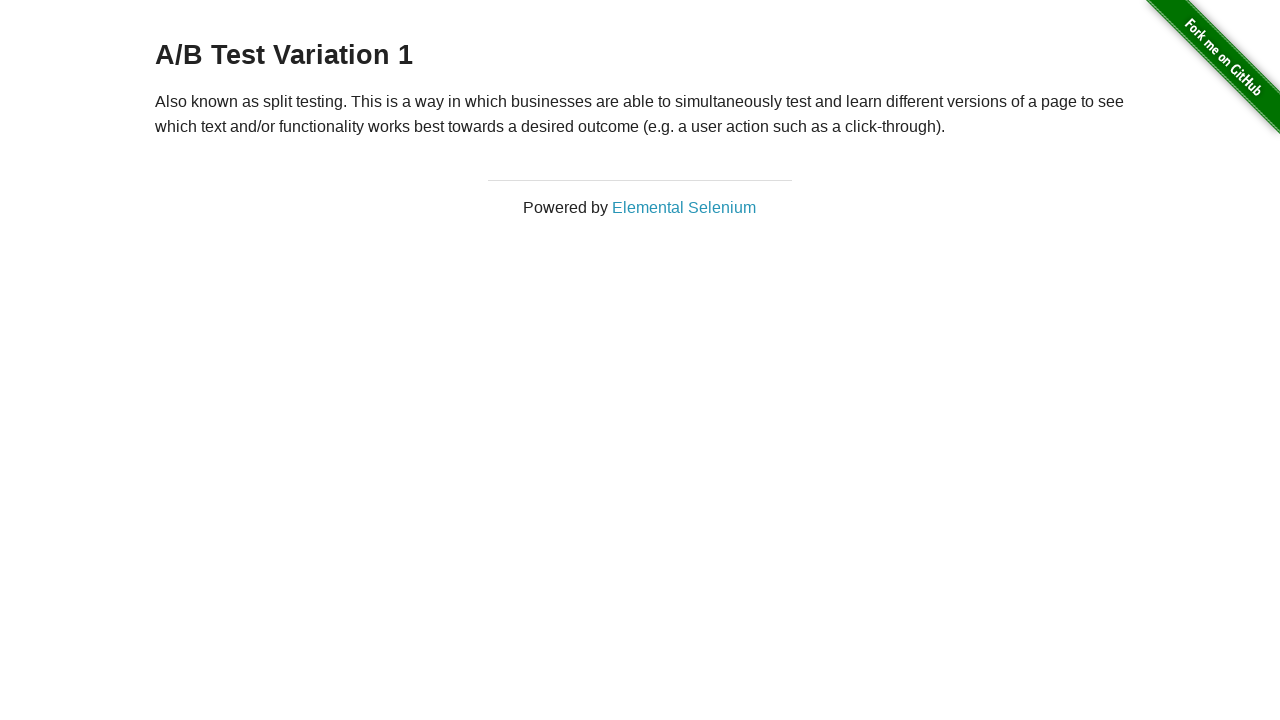